Tests that todo data persists after page reload

Starting URL: https://demo.playwright.dev/todomvc

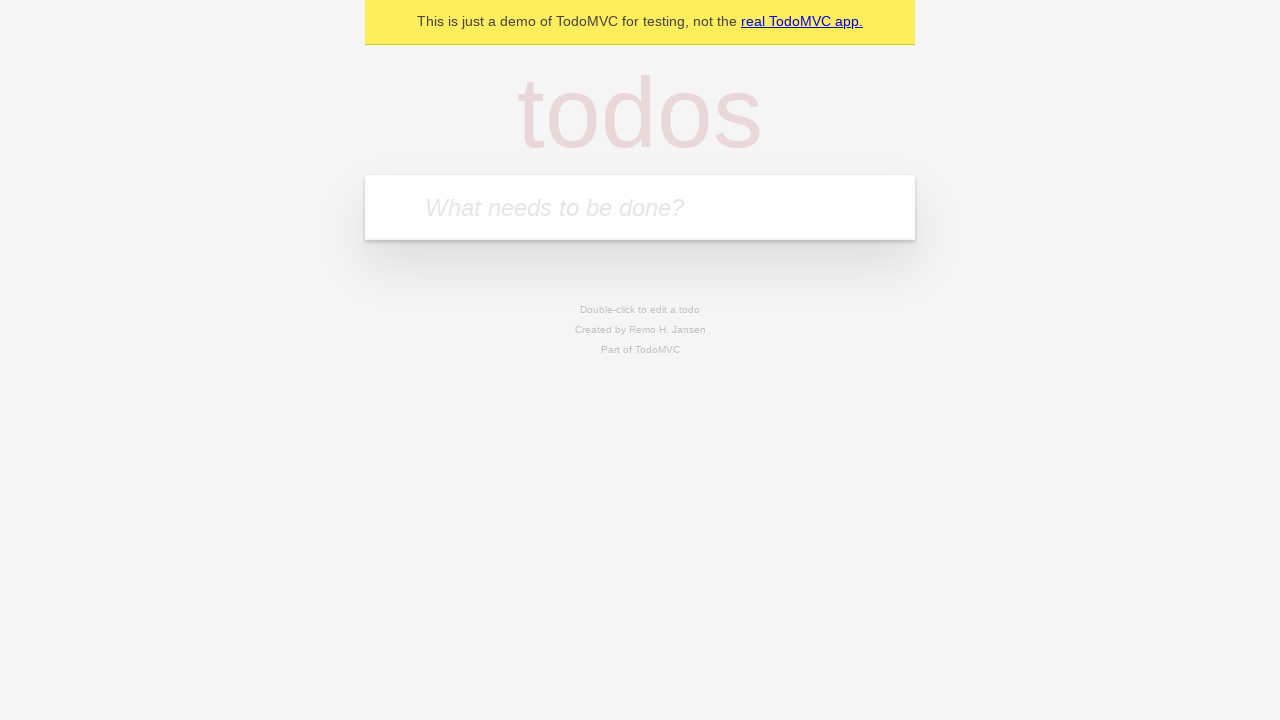

Filled new todo input with 'buy some cheese' on .new-todo
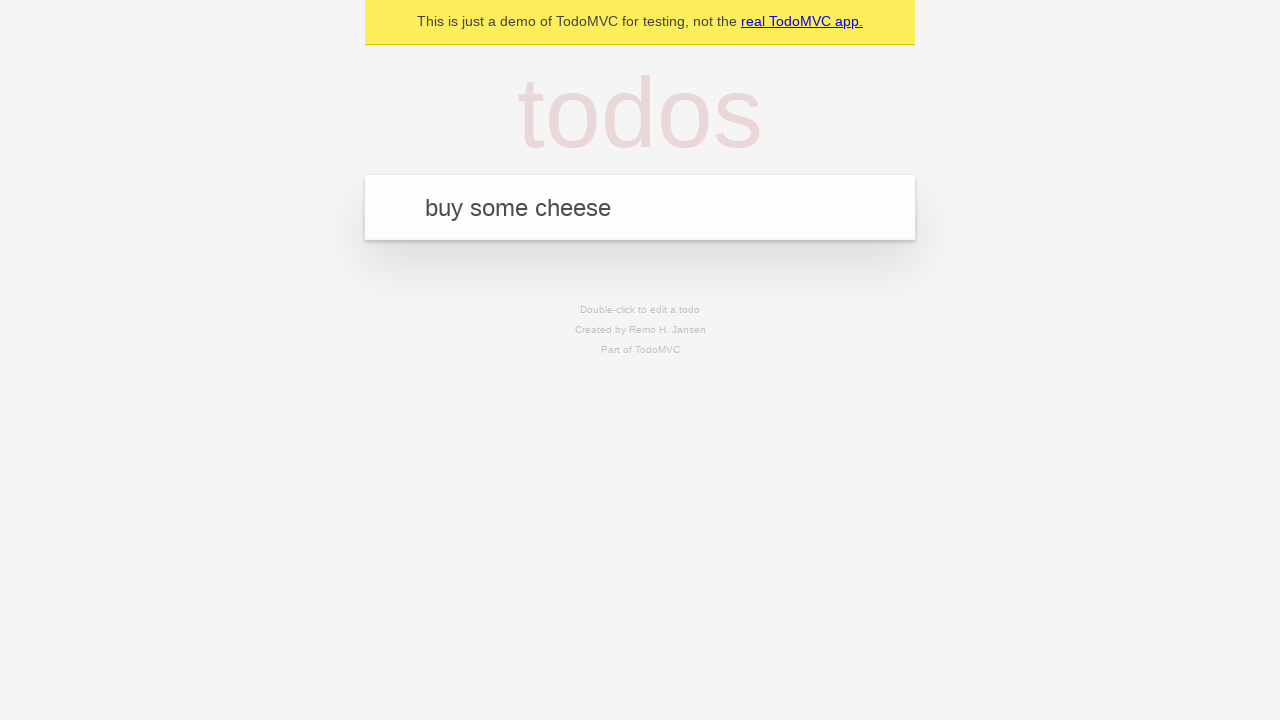

Pressed Enter to create first todo on .new-todo
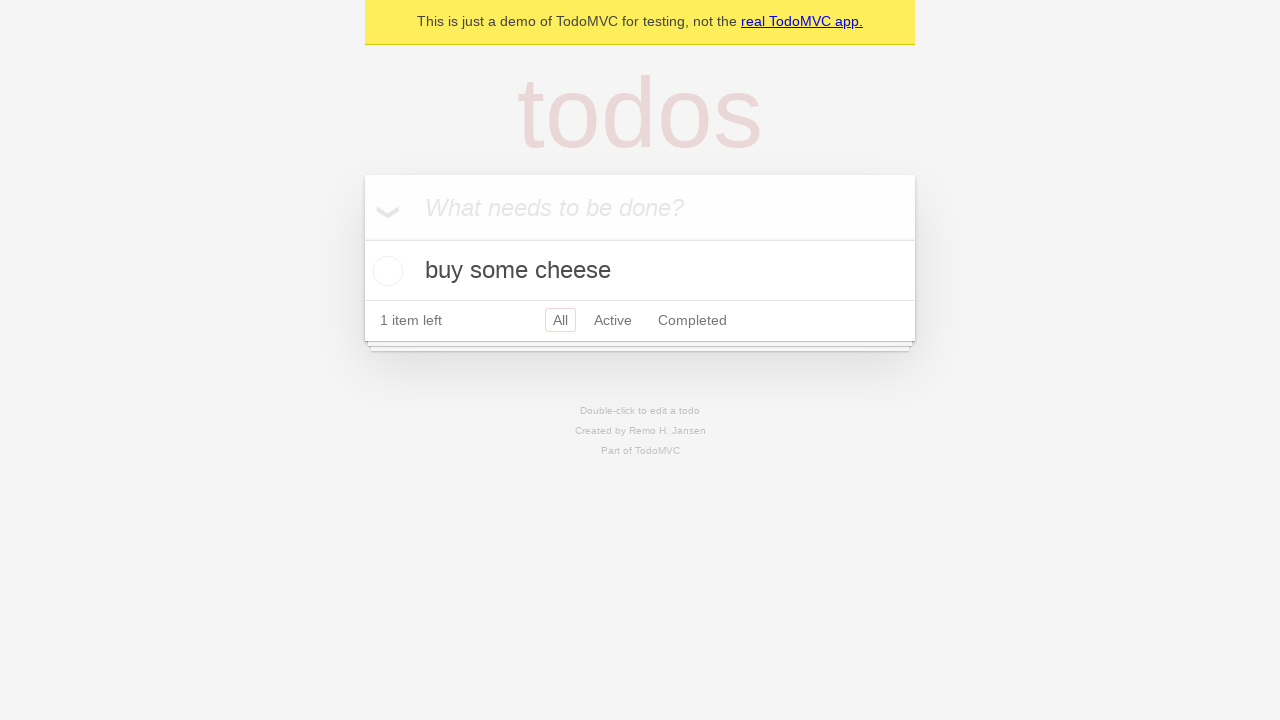

Filled new todo input with 'feed the cat' on .new-todo
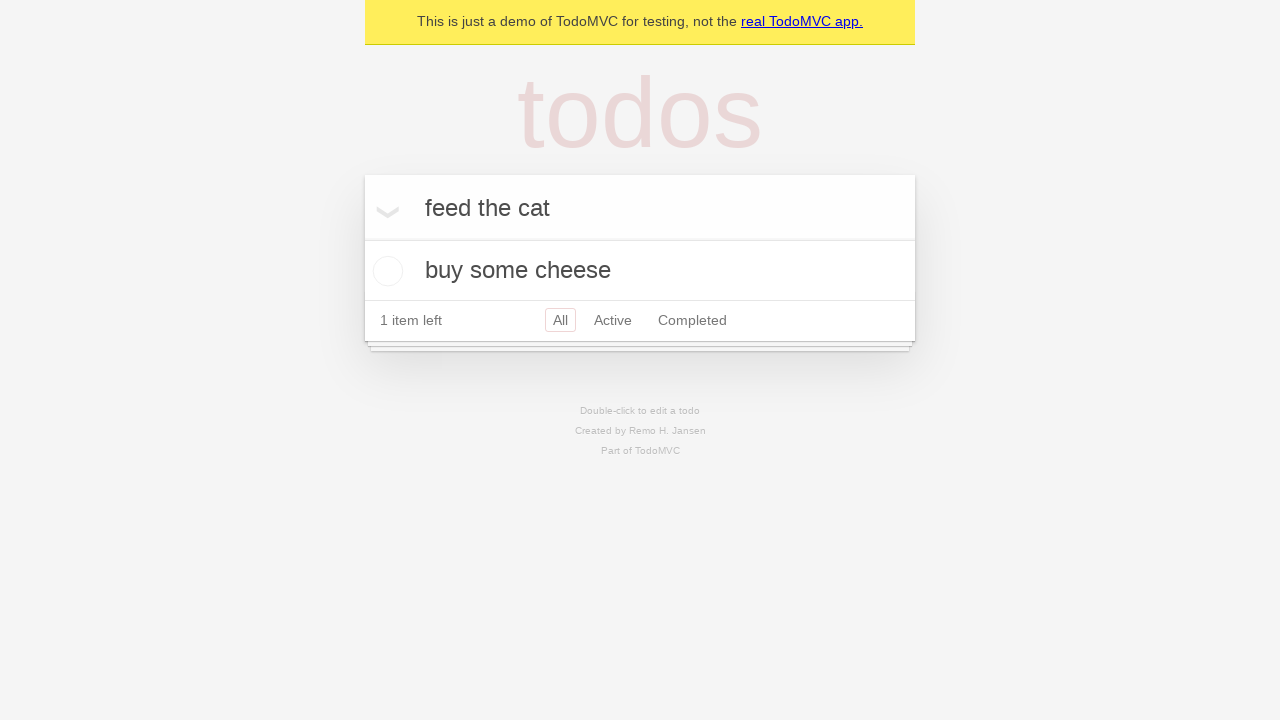

Pressed Enter to create second todo on .new-todo
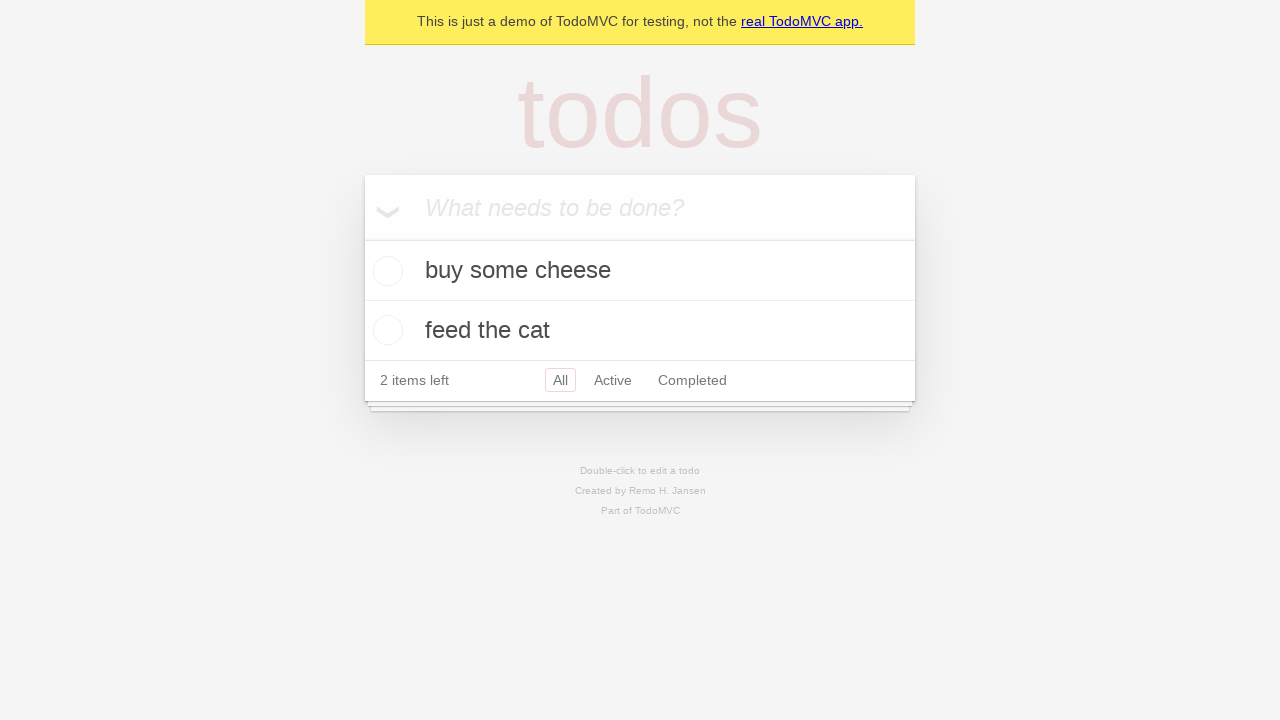

Both todos loaded in the list
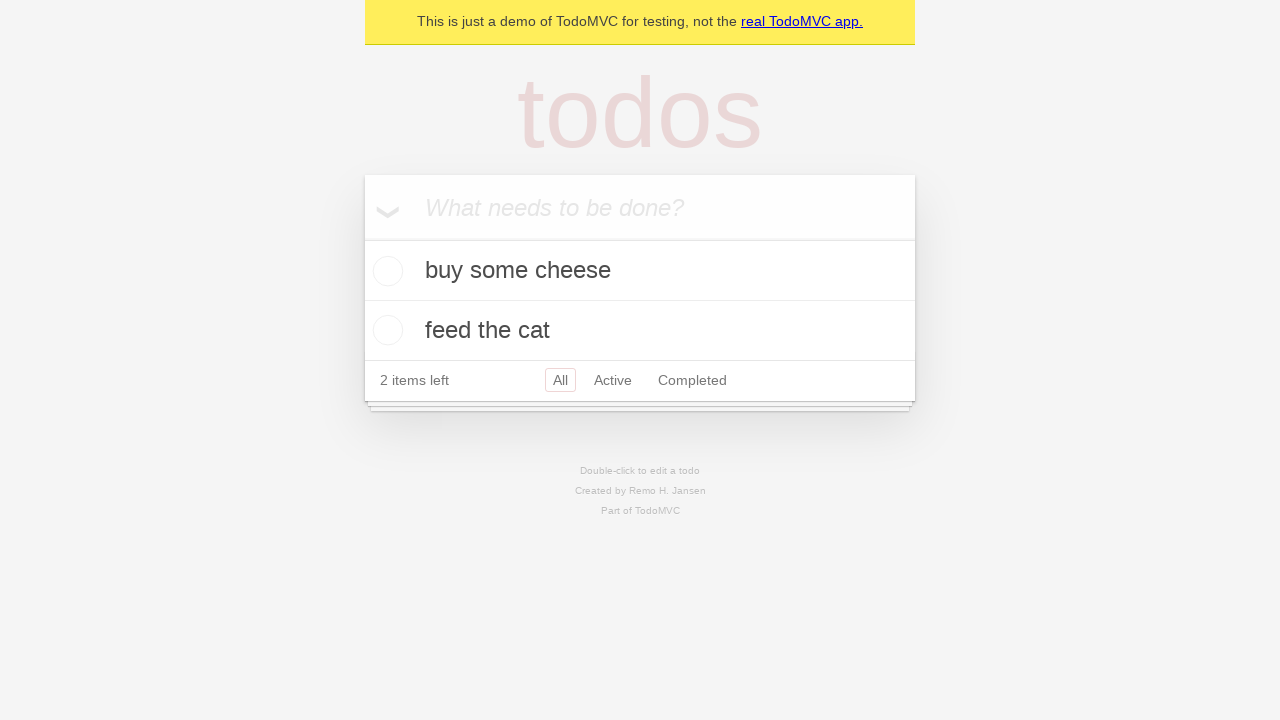

Checked the first todo item as complete at (385, 271) on .todo-list li >> nth=0 >> .toggle
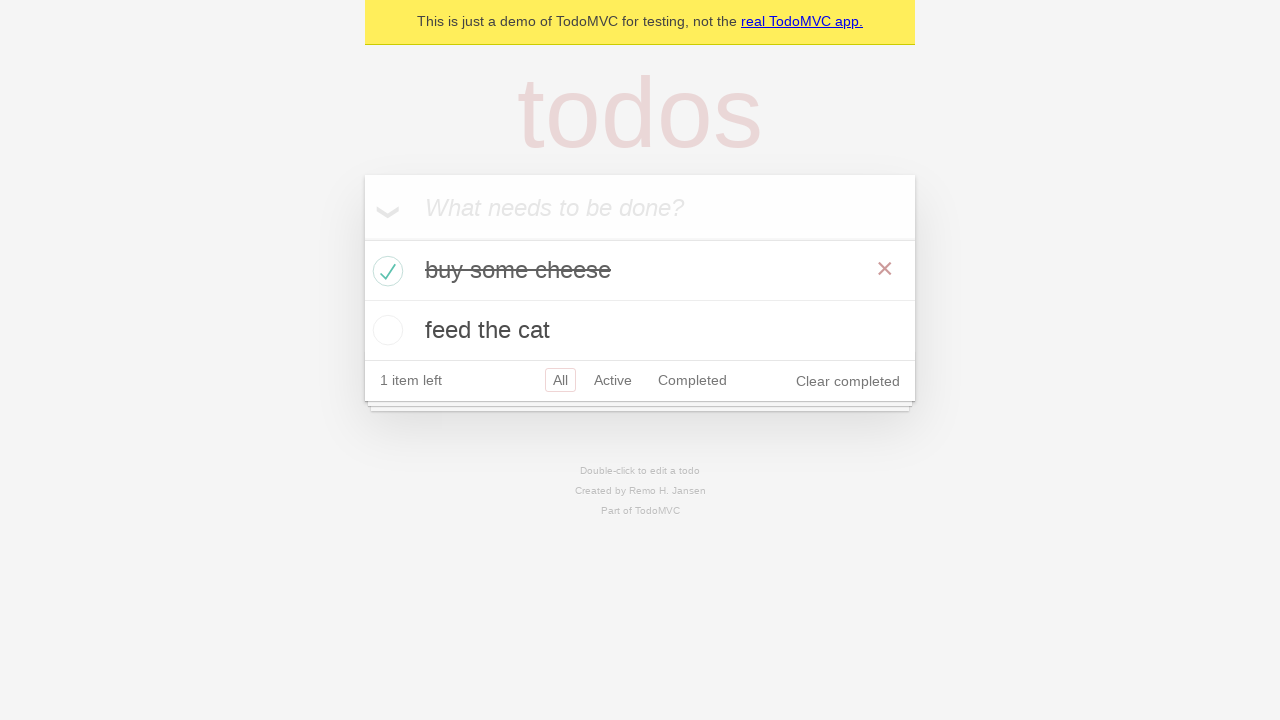

Reloaded the page
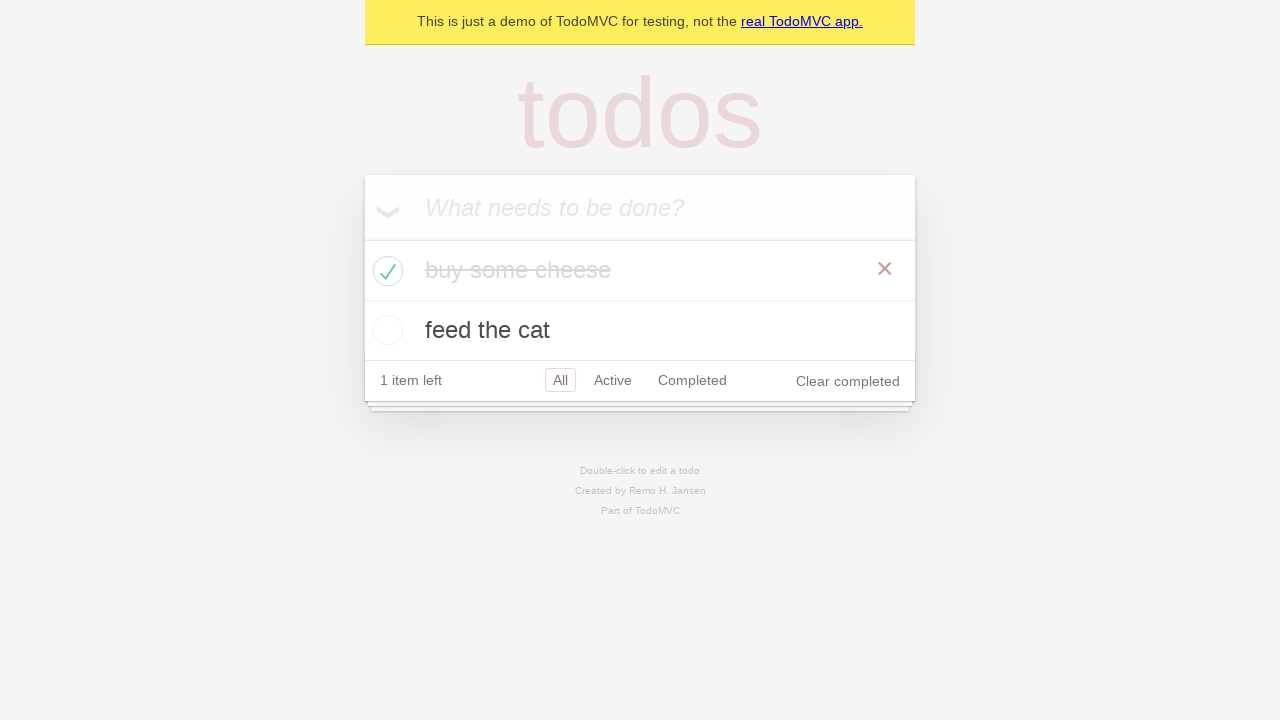

Both todos persisted after page reload
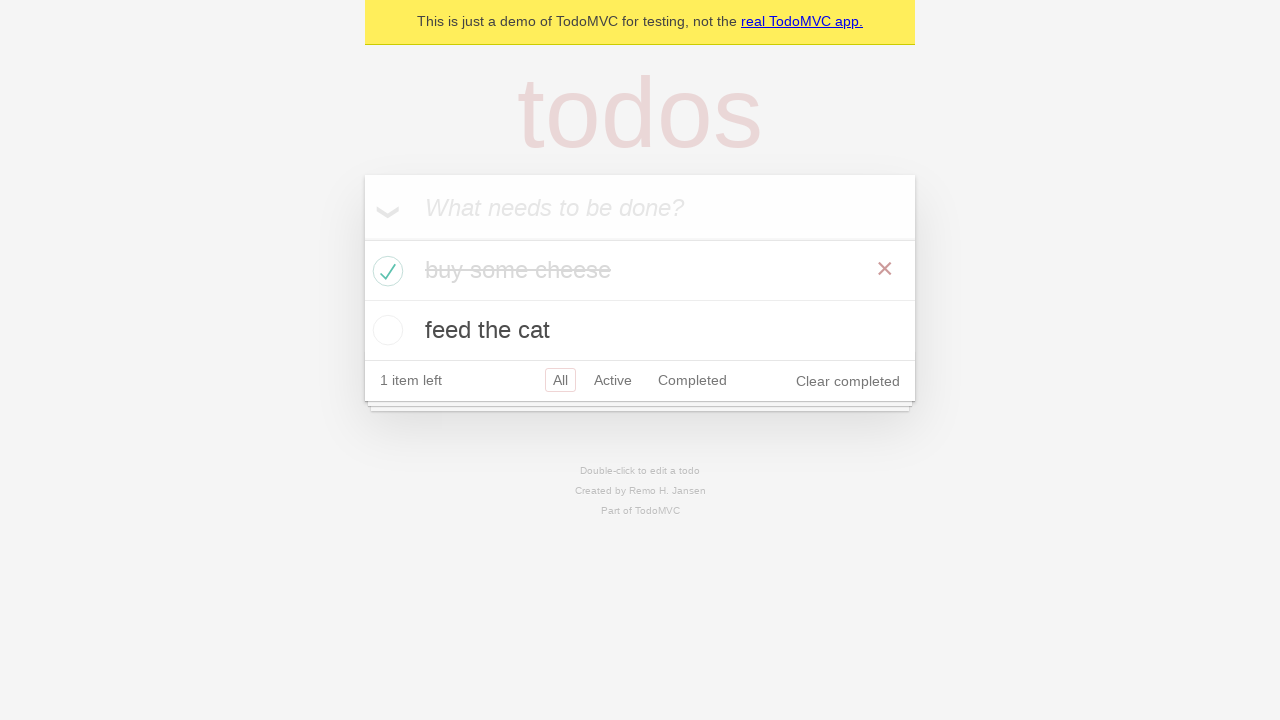

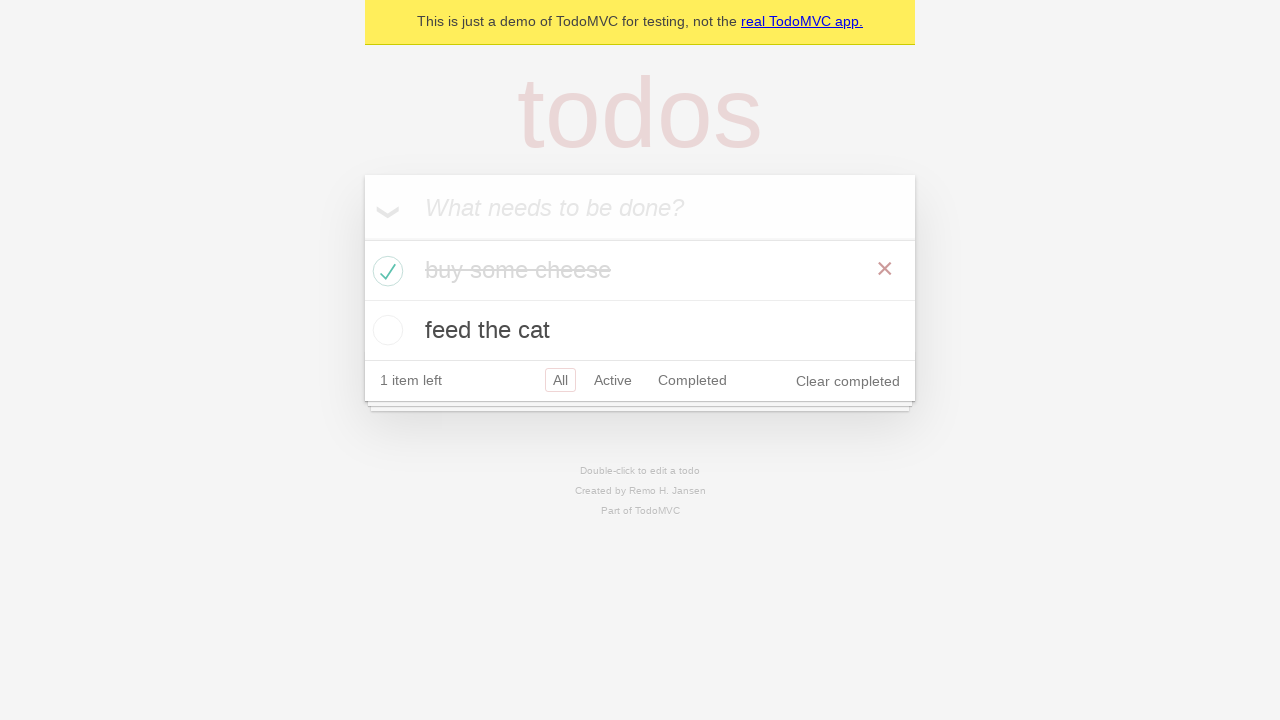